Tests jQuery UI draggable functionality by switching to an iframe, performing a drag and drop action on a draggable element, then navigating back to the main page

Starting URL: https://jqueryui.com/draggable/

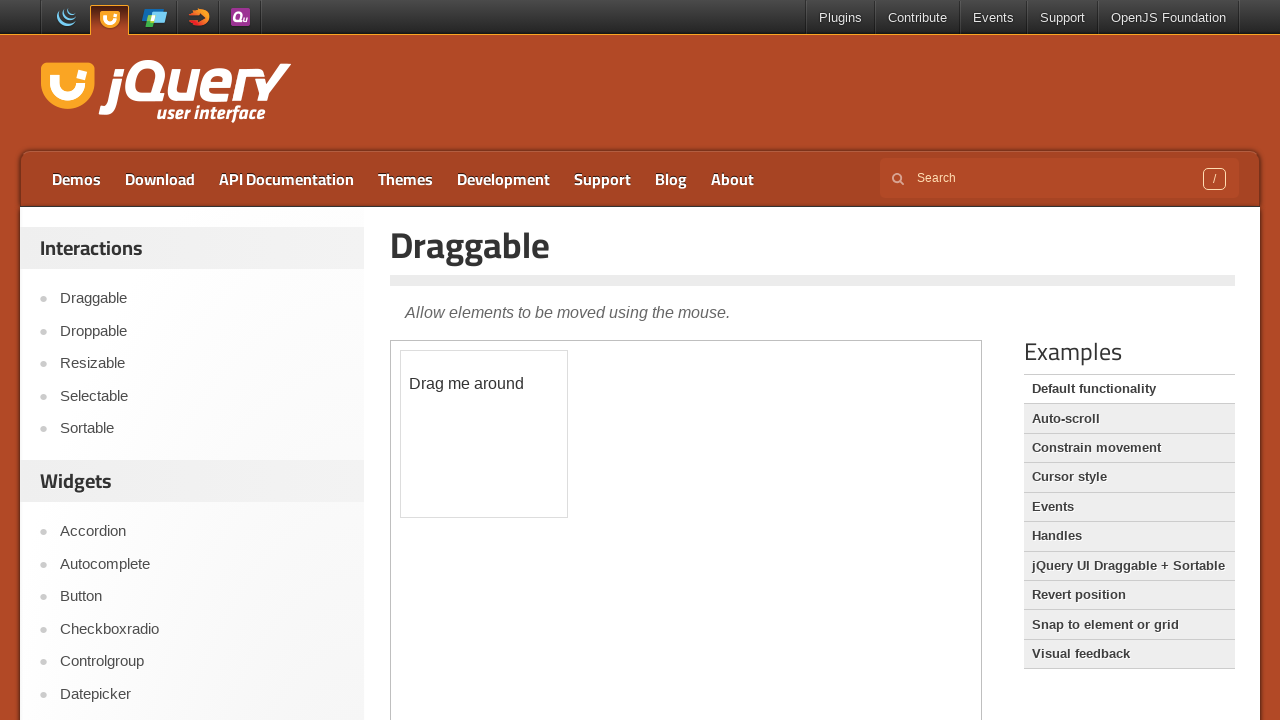

Located the iframe containing the draggable demo
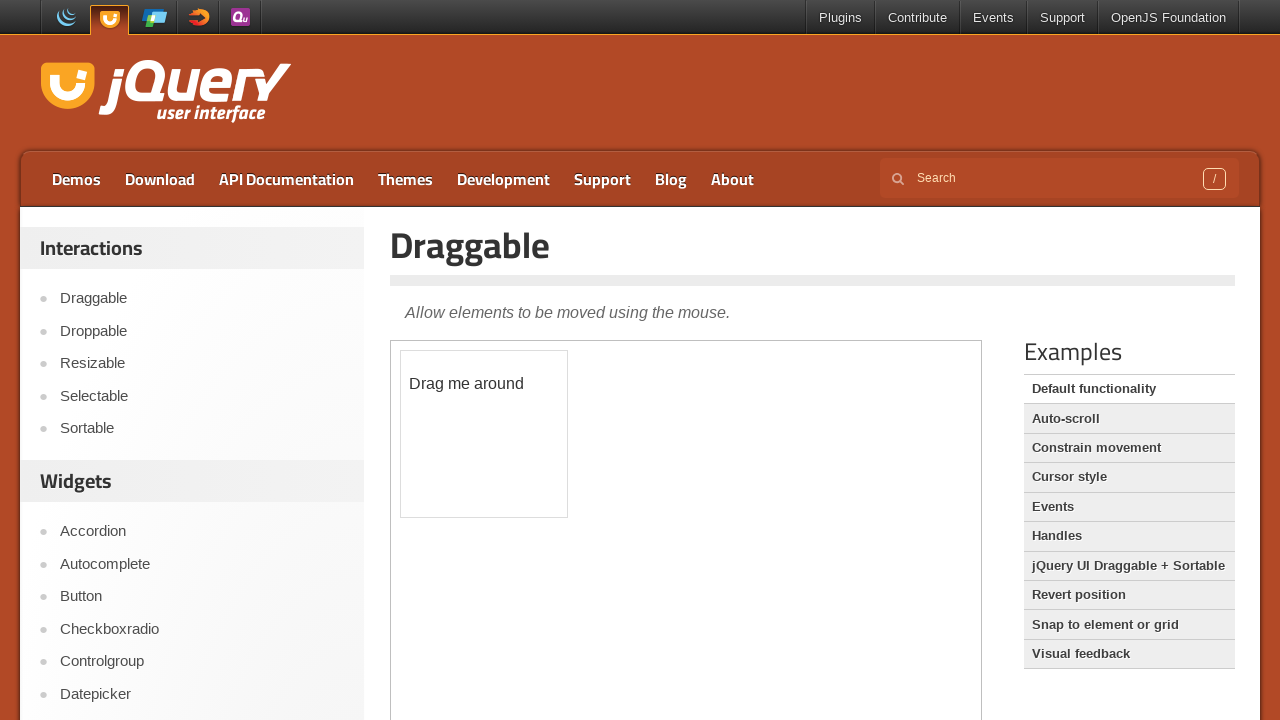

Located the draggable element within the iframe
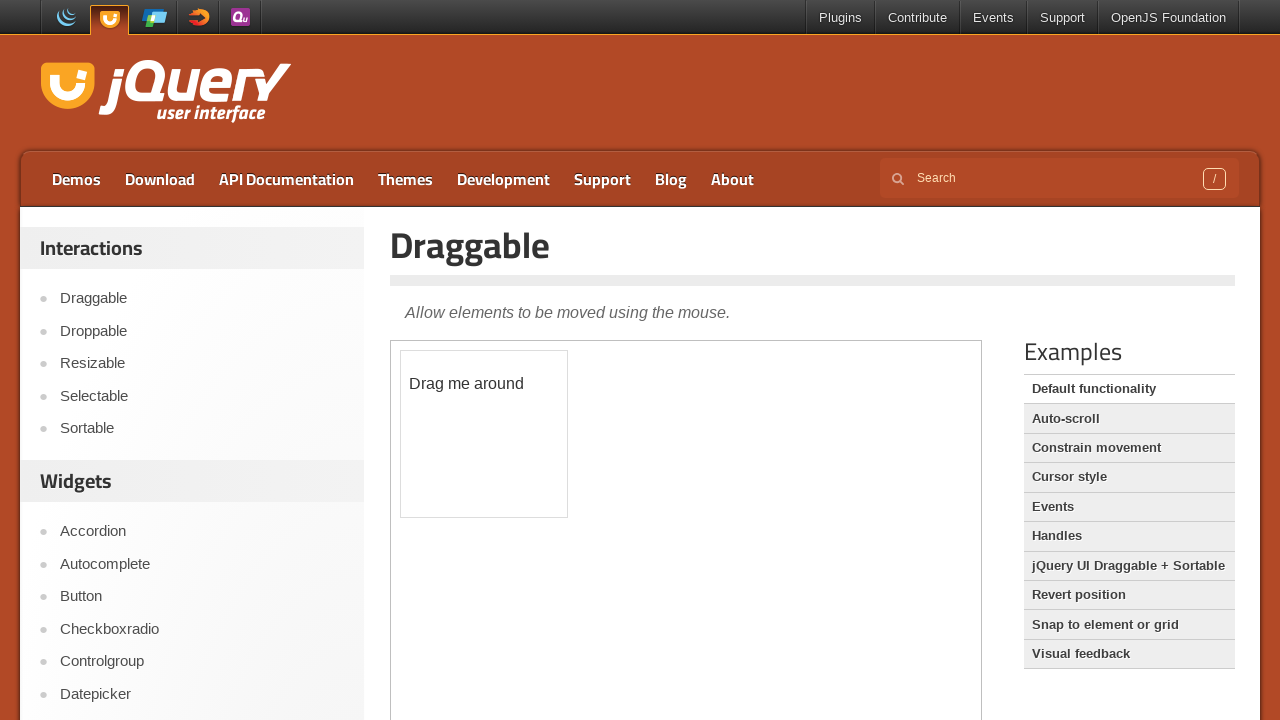

Performed drag and drop action on the draggable element with target position offset (20, 87) at (421, 438)
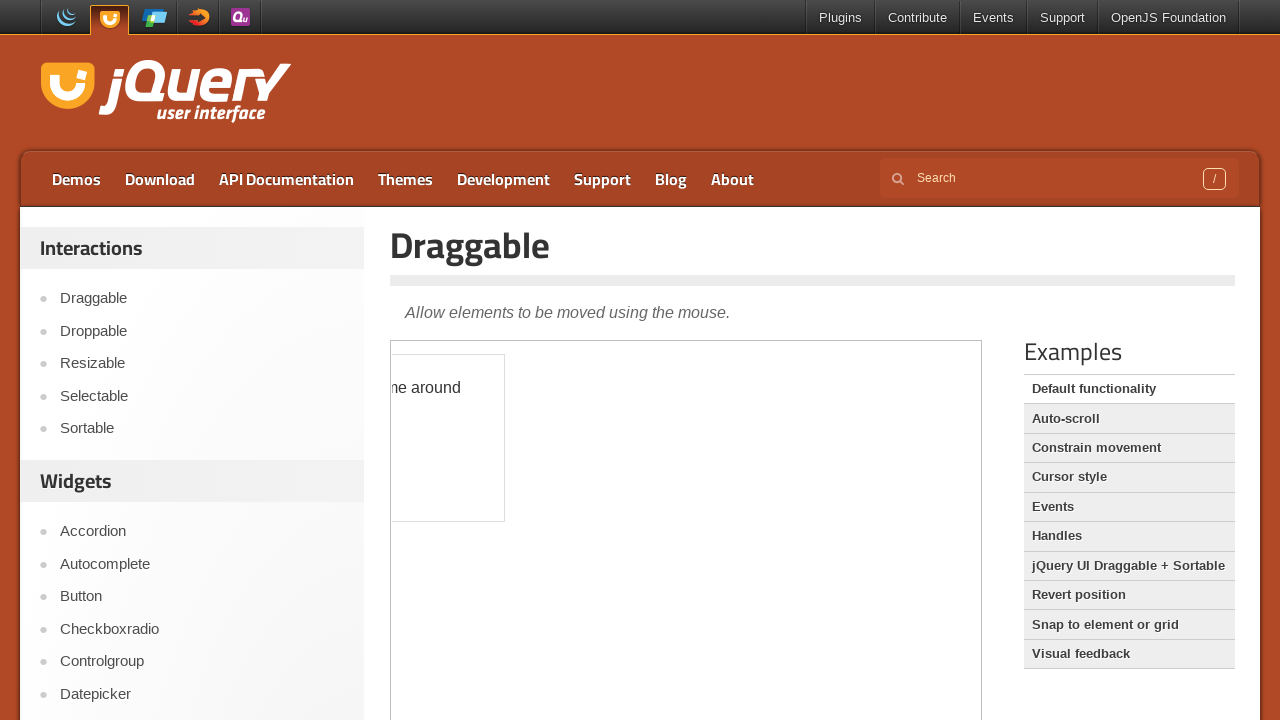

Clicked on Demos link in the main page at (76, 179) on a:text('Demos')
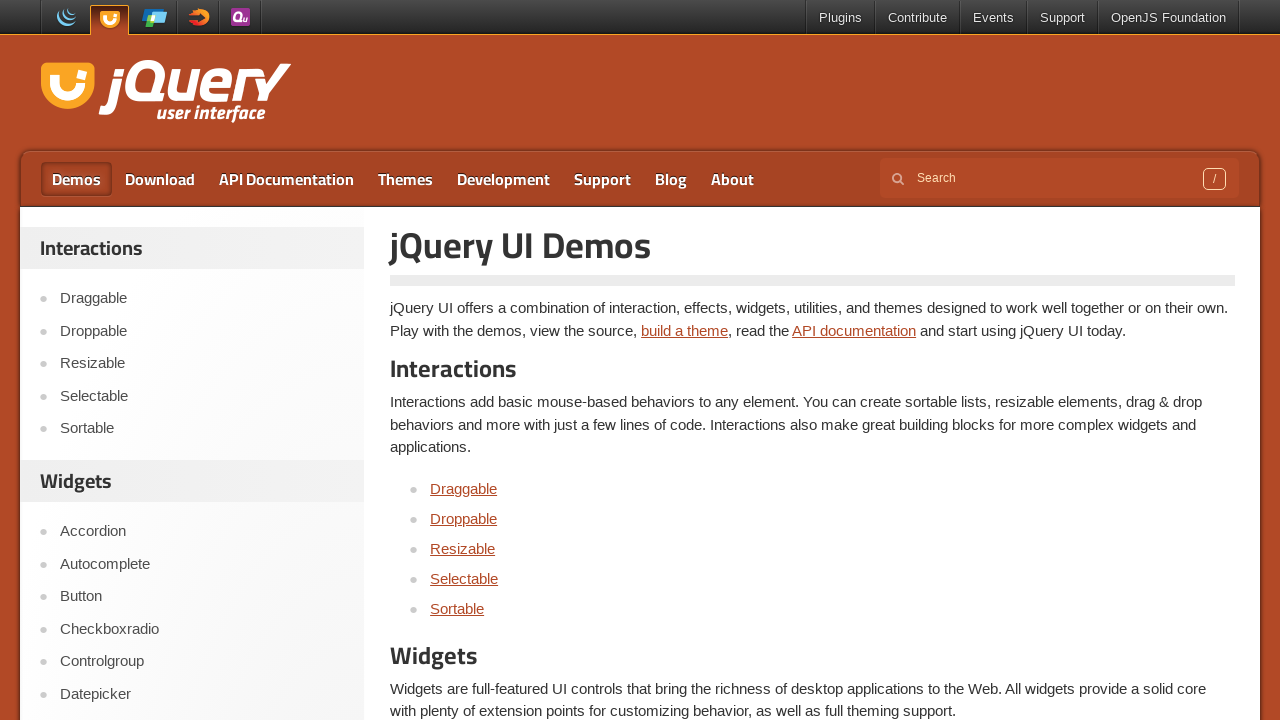

Waited for page navigation to complete (networkidle)
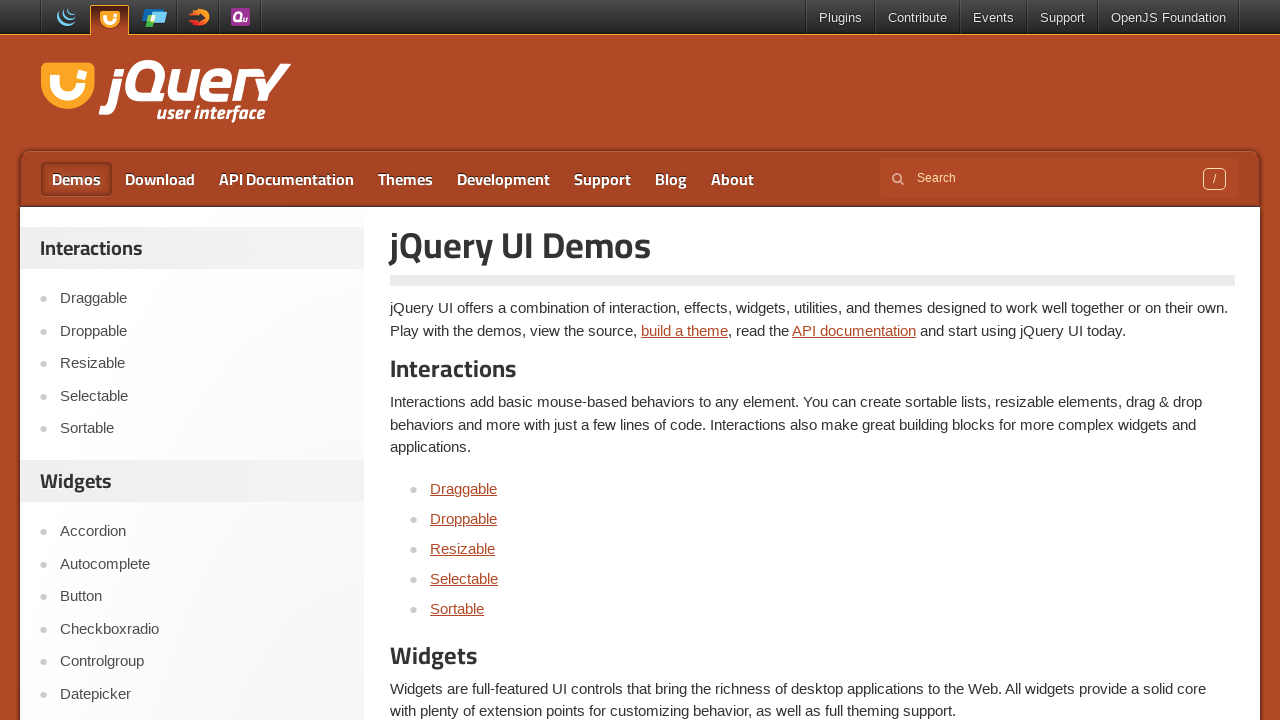

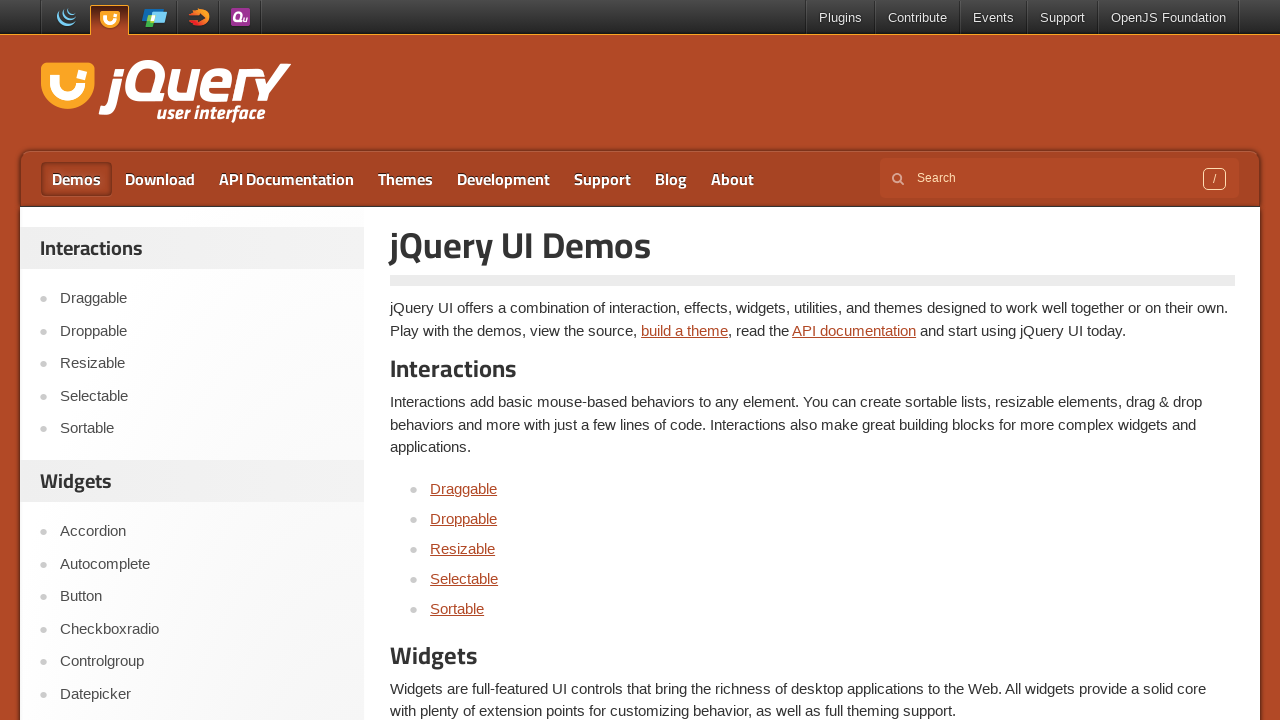